Creates a new paste on Pastebin with the text "Hello from WebDriver", sets syntax highlighting to Bash, expiration to 10 minutes, and names it "helloweb"

Starting URL: https://pastebin.com/

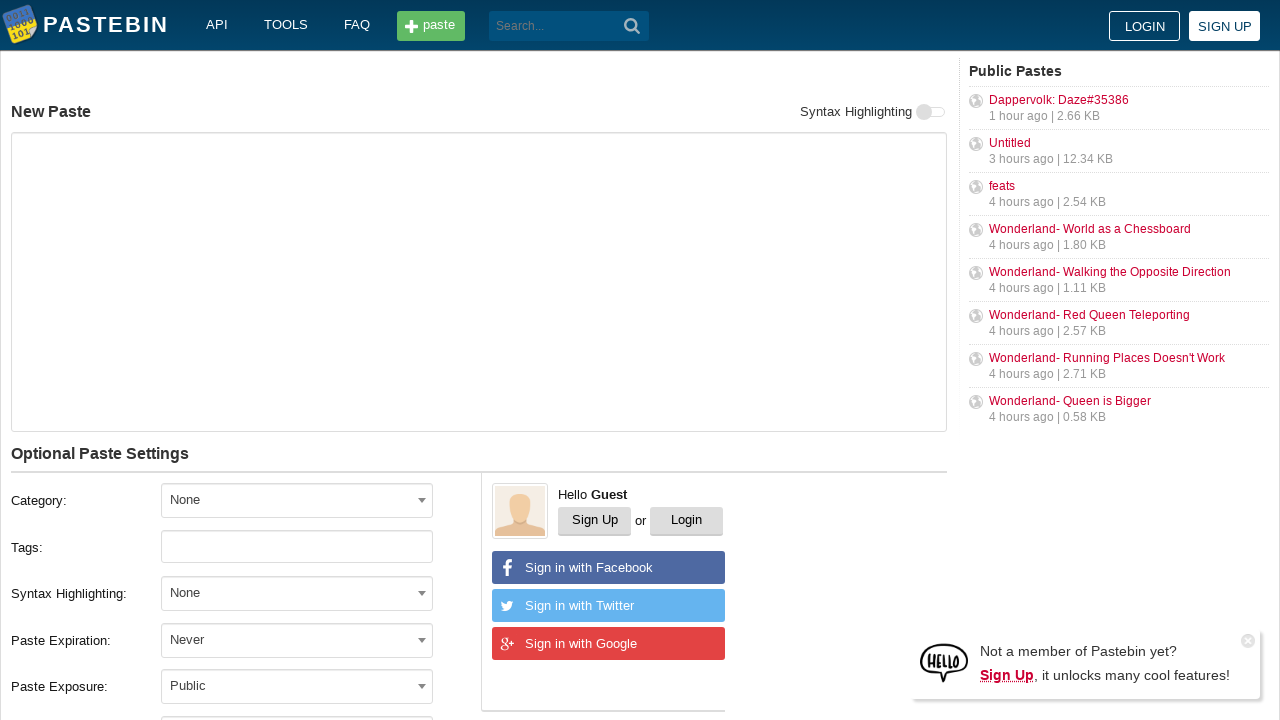

Filled paste content with 'Hello from WebDriver' on #postform-text
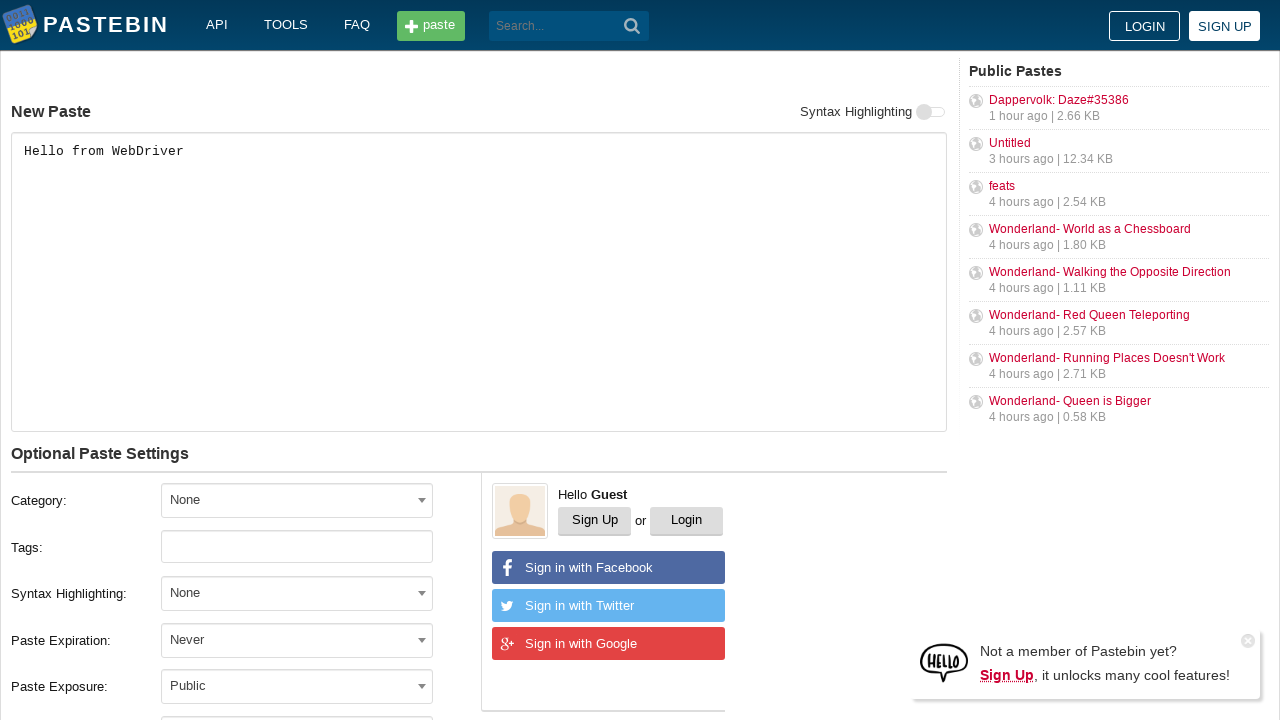

Clicked syntax highlighting dropdown at (297, 593) on #select2-postform-format-container
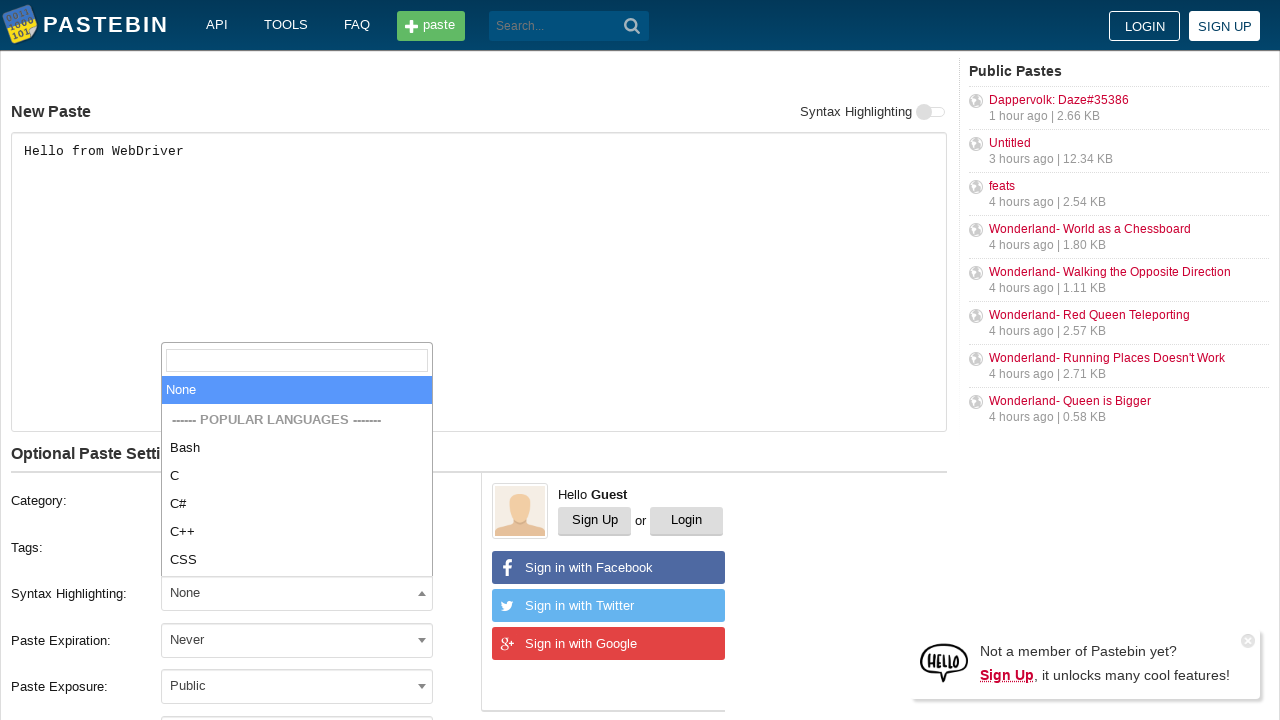

Typed 'Bash' in syntax search field on .select2-search__field
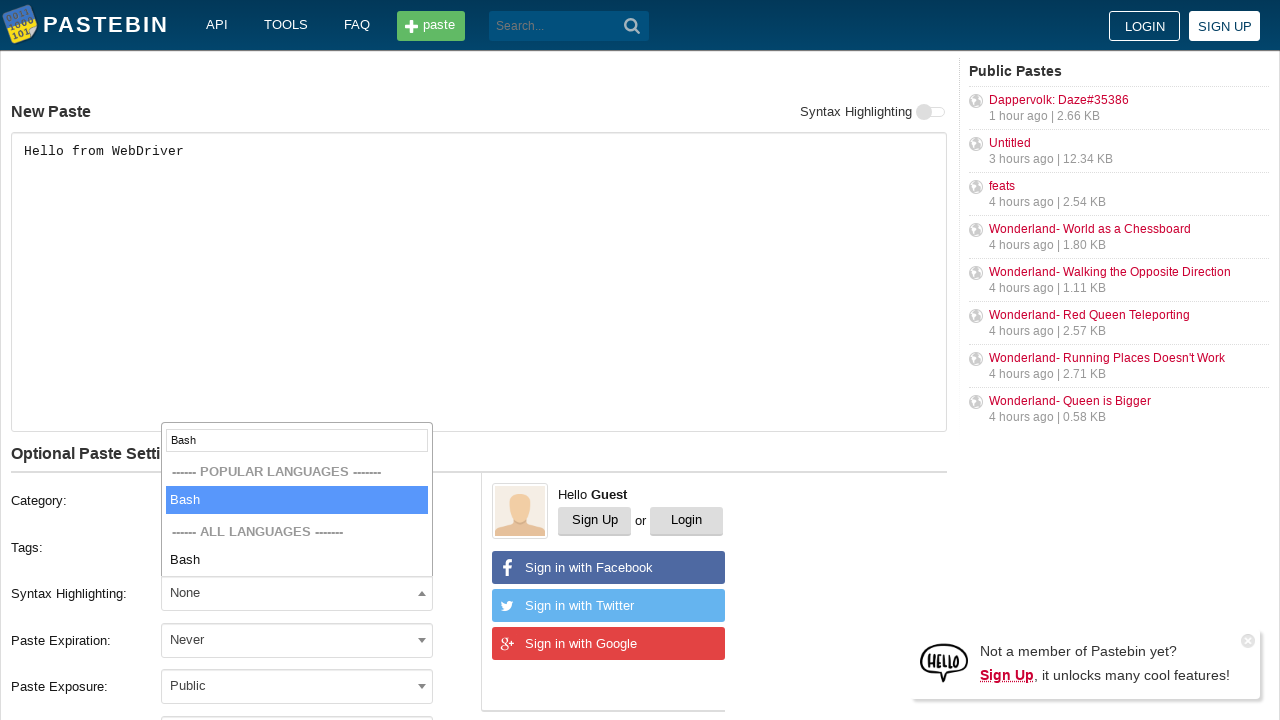

Selected Bash syntax highlighting
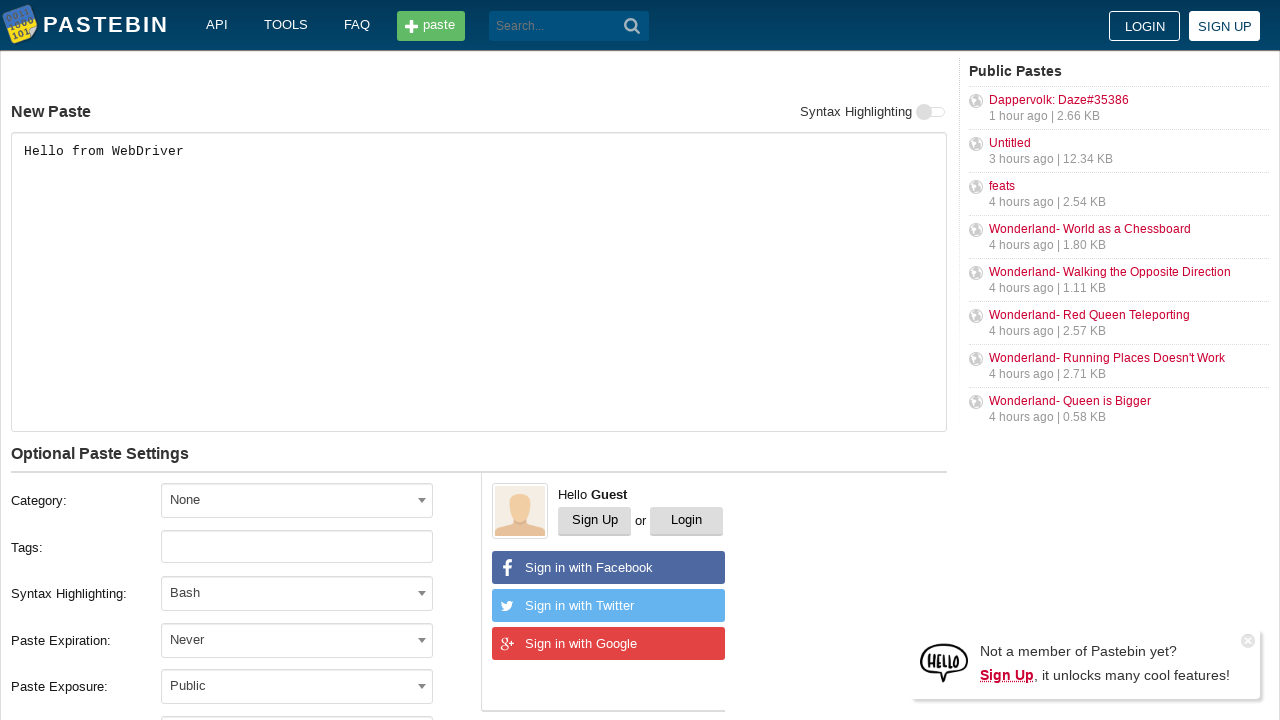

Clicked expiration dropdown at (297, 640) on #select2-postform-expiration-container
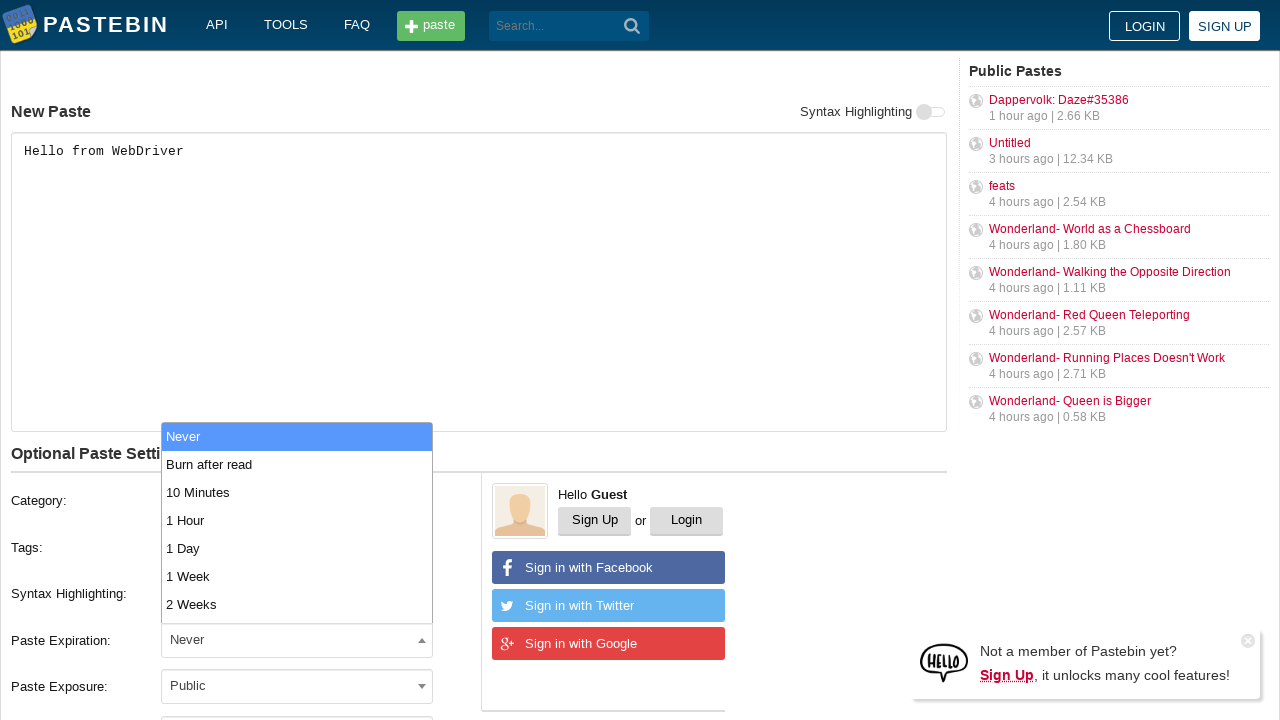

Selected 10 Minutes expiration time at (297, 492) on li:has-text('10 Minutes')
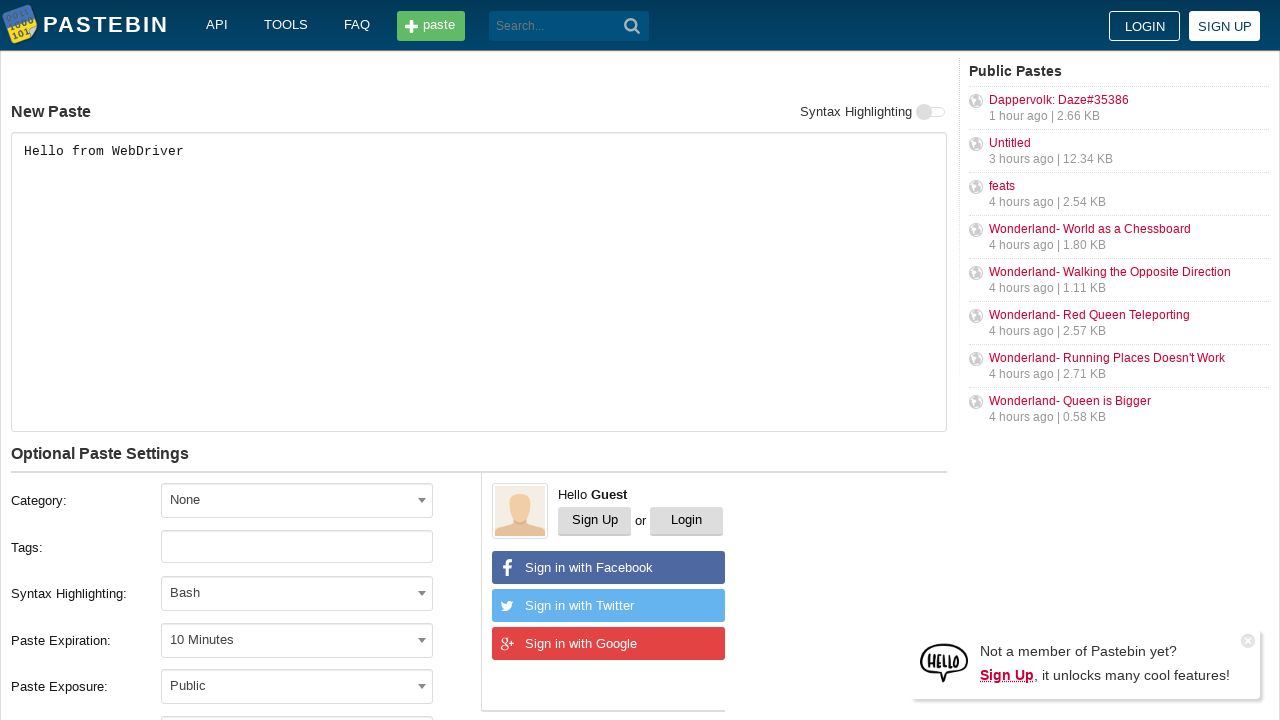

Entered paste name 'helloweb' on #postform-name
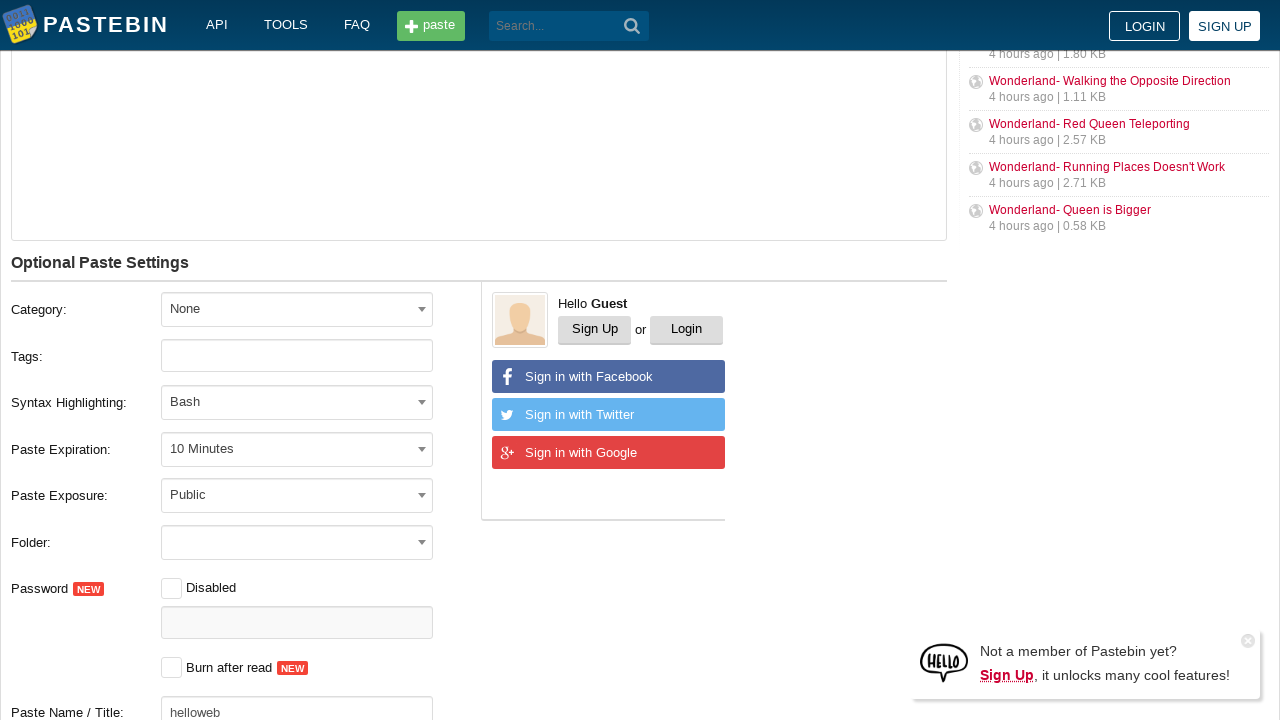

Clicked Create New Paste button at (632, 26) on button[type='submit']
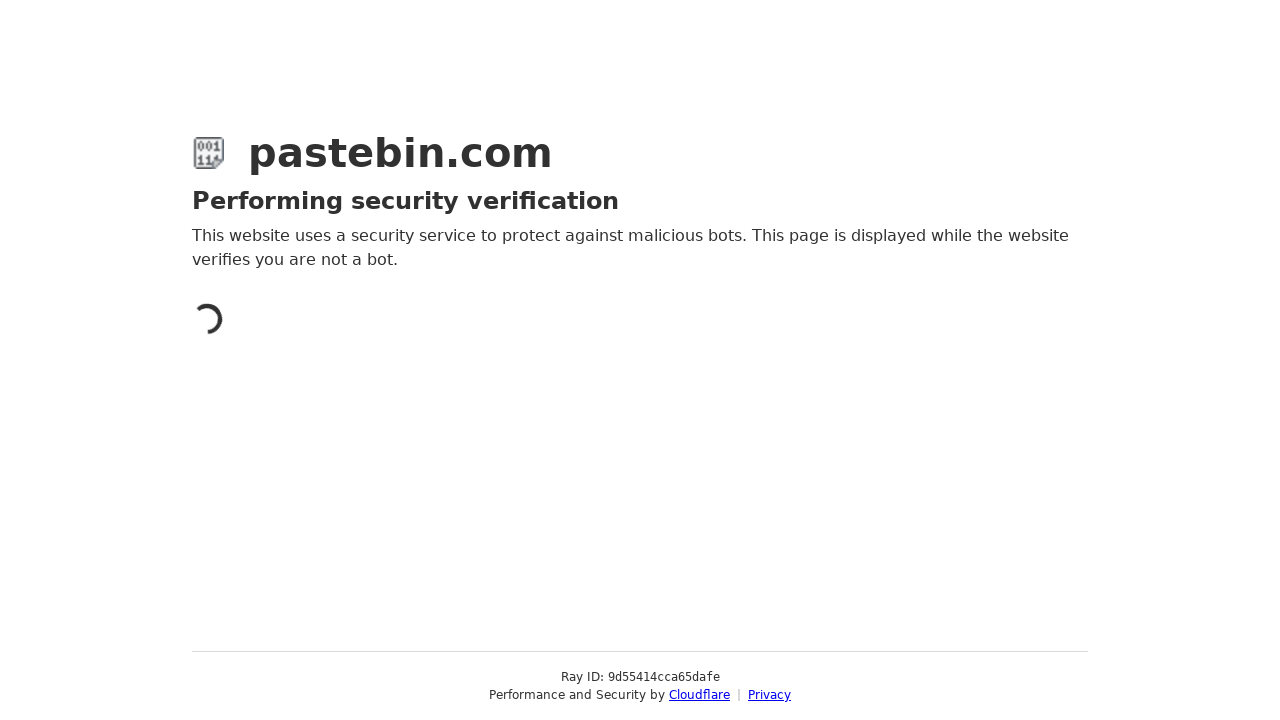

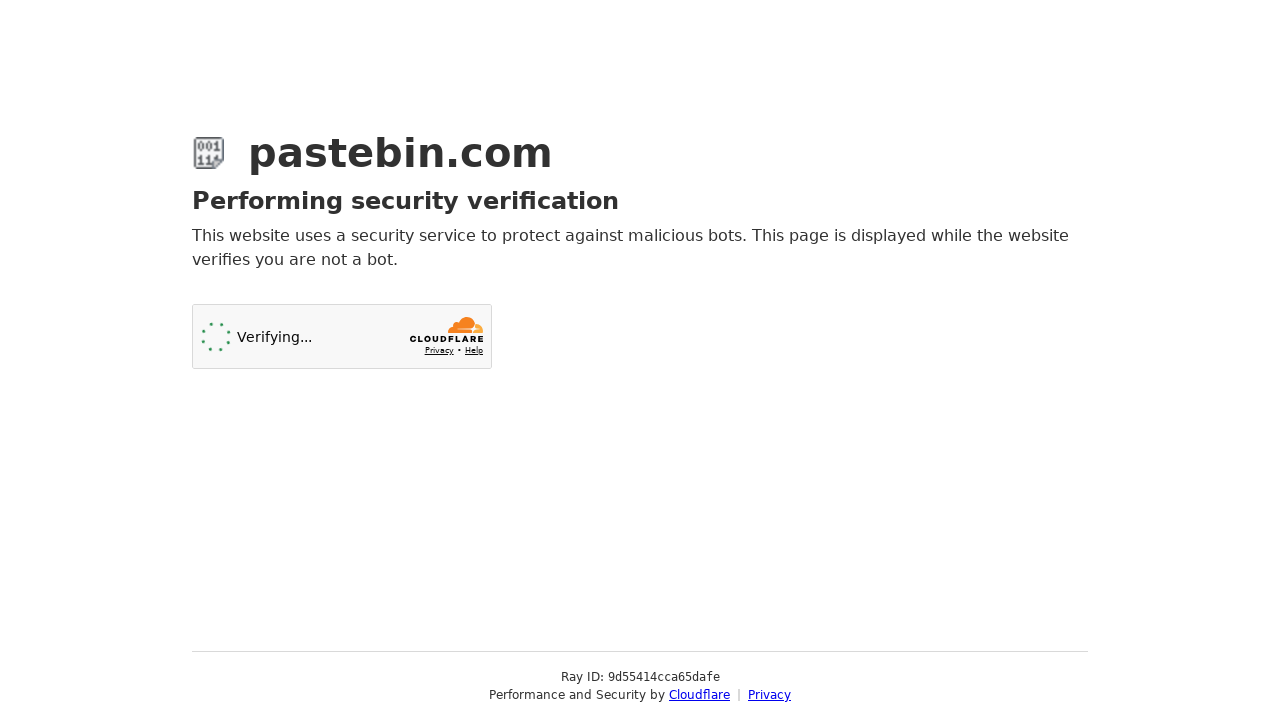